Tests opening a new browser tab, navigating to a product category page, and navigating back in the OpenCart demo site

Starting URL: https://demo.opencart.com

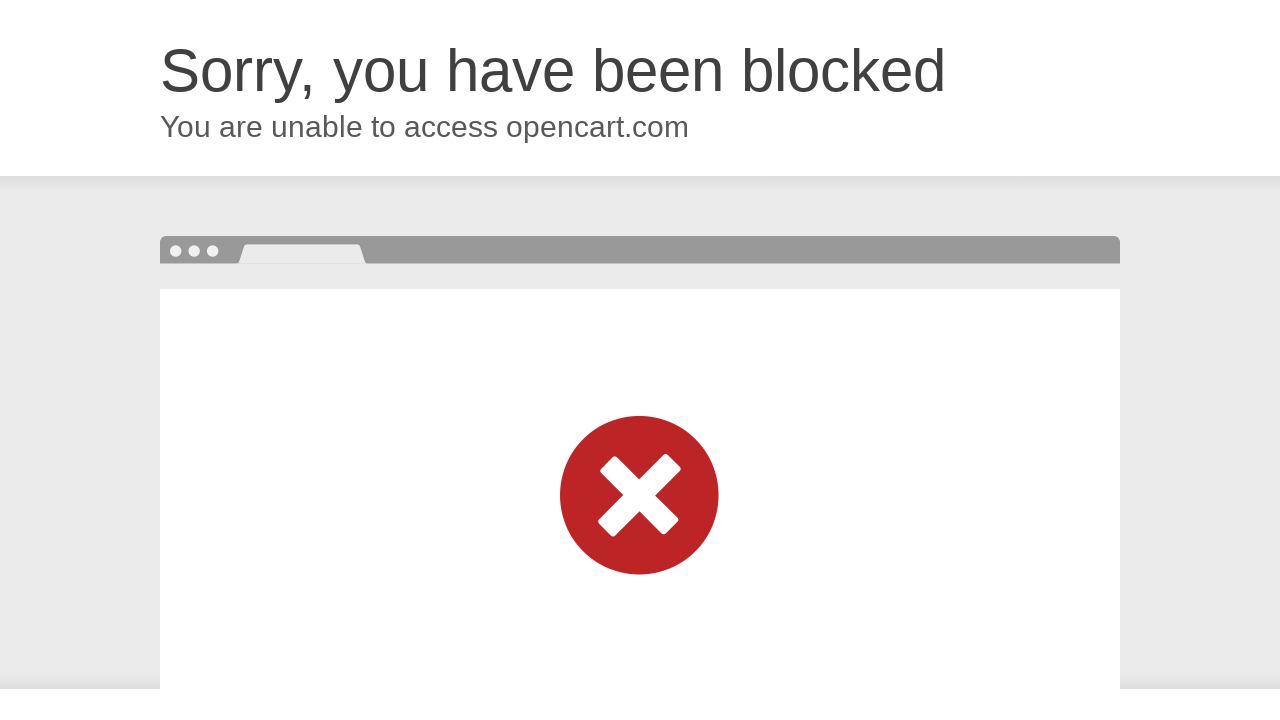

Opened a new browser tab
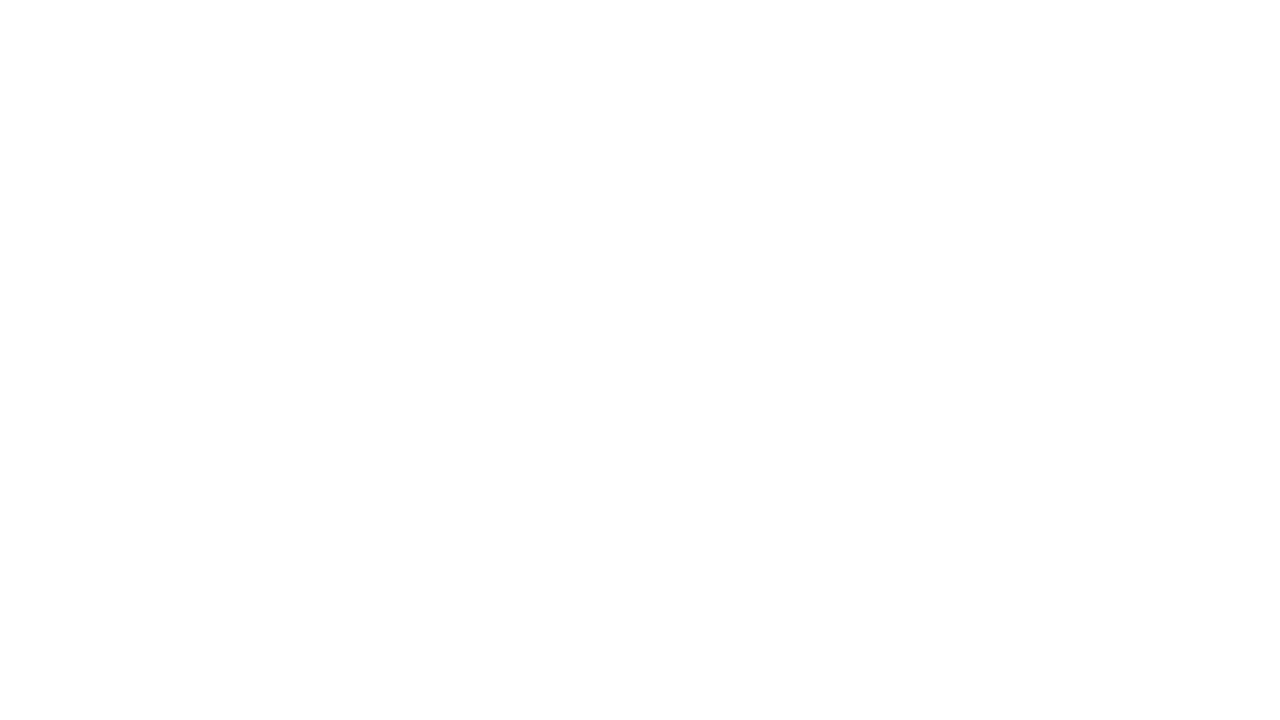

Navigated to product category page in OpenCart demo site
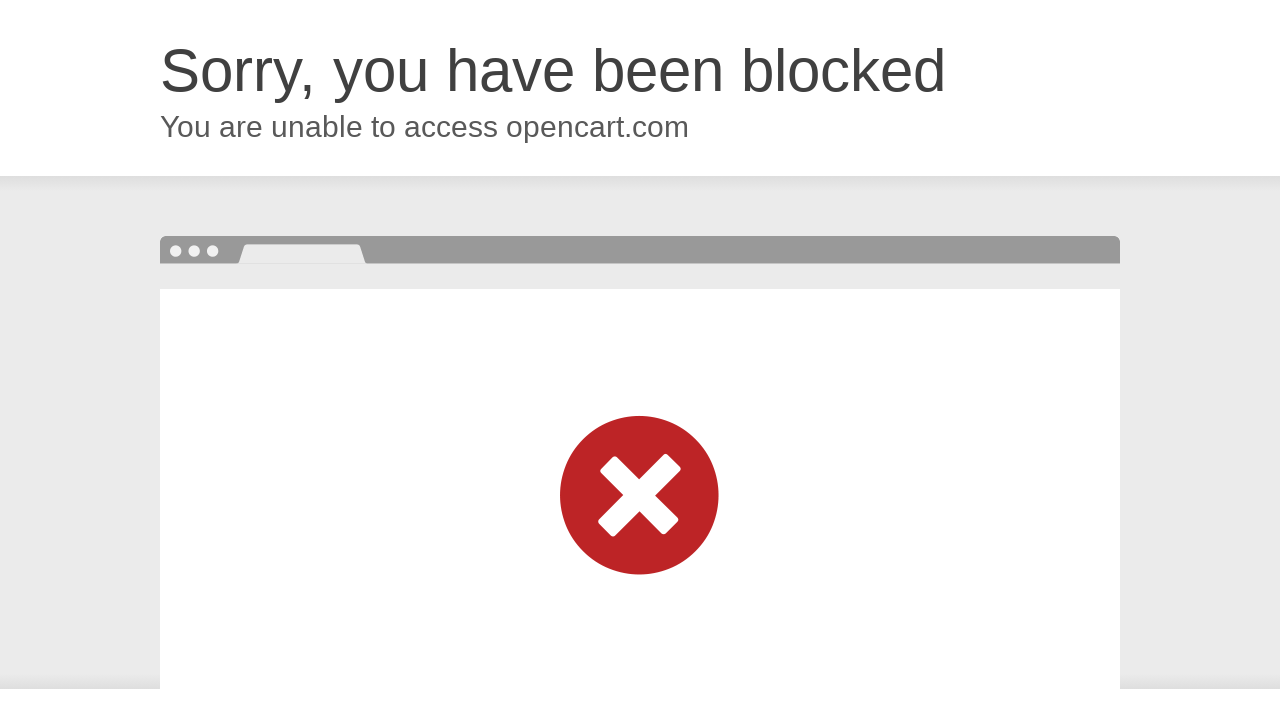

Navigated back in the browser
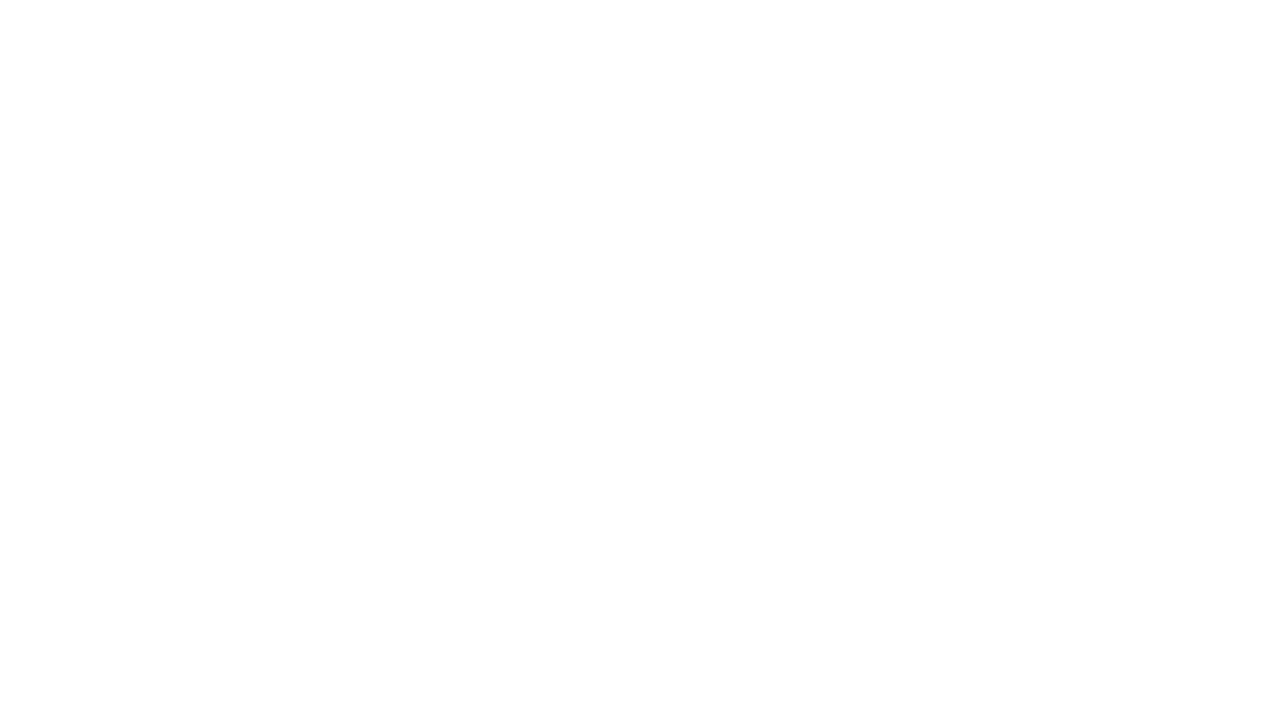

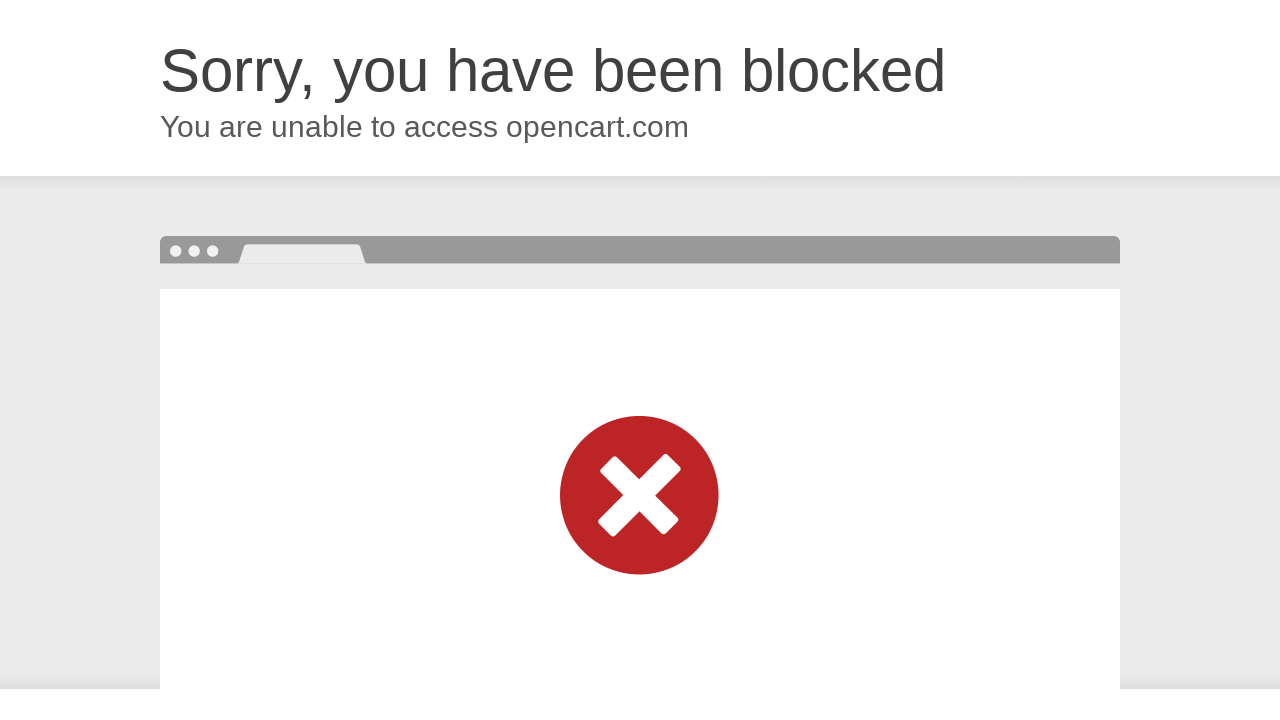